Tests modal dialog functionality by opening a modal, clicking OK button, then closing it with the close button.

Starting URL: https://formy-project.herokuapp.com/modal

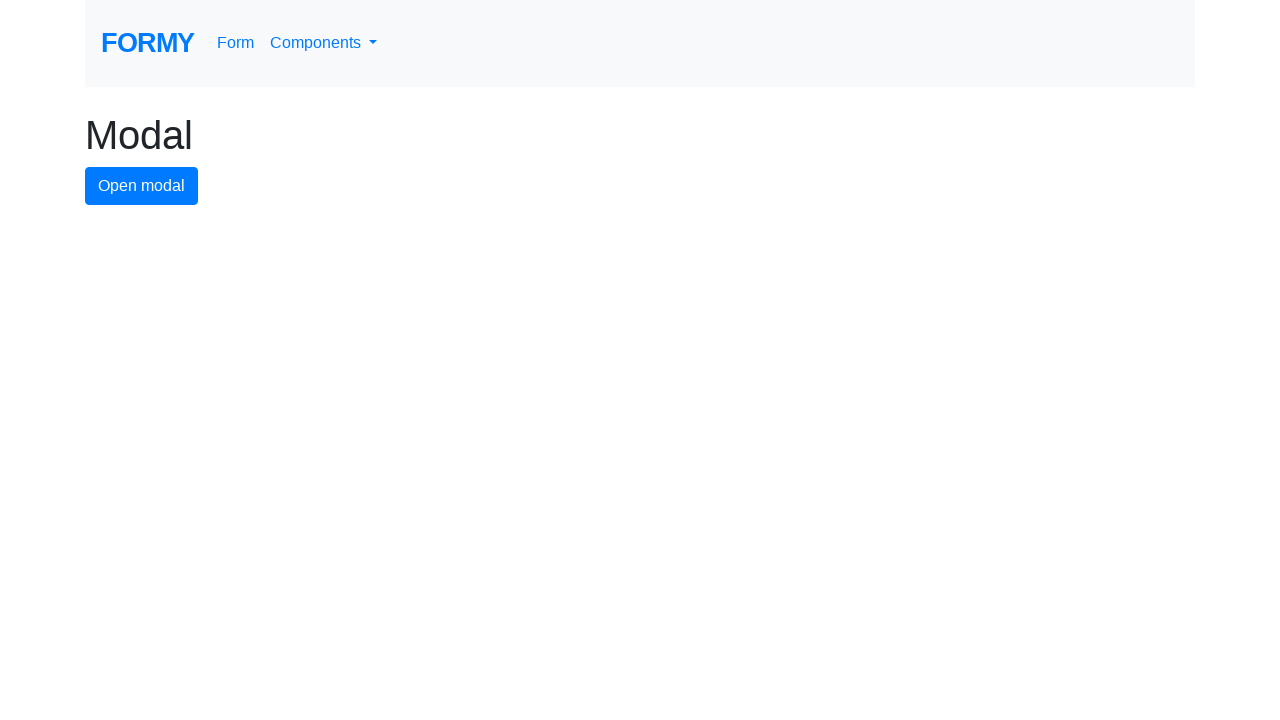

Clicked modal button to open modal dialog at (142, 186) on button#modal-button
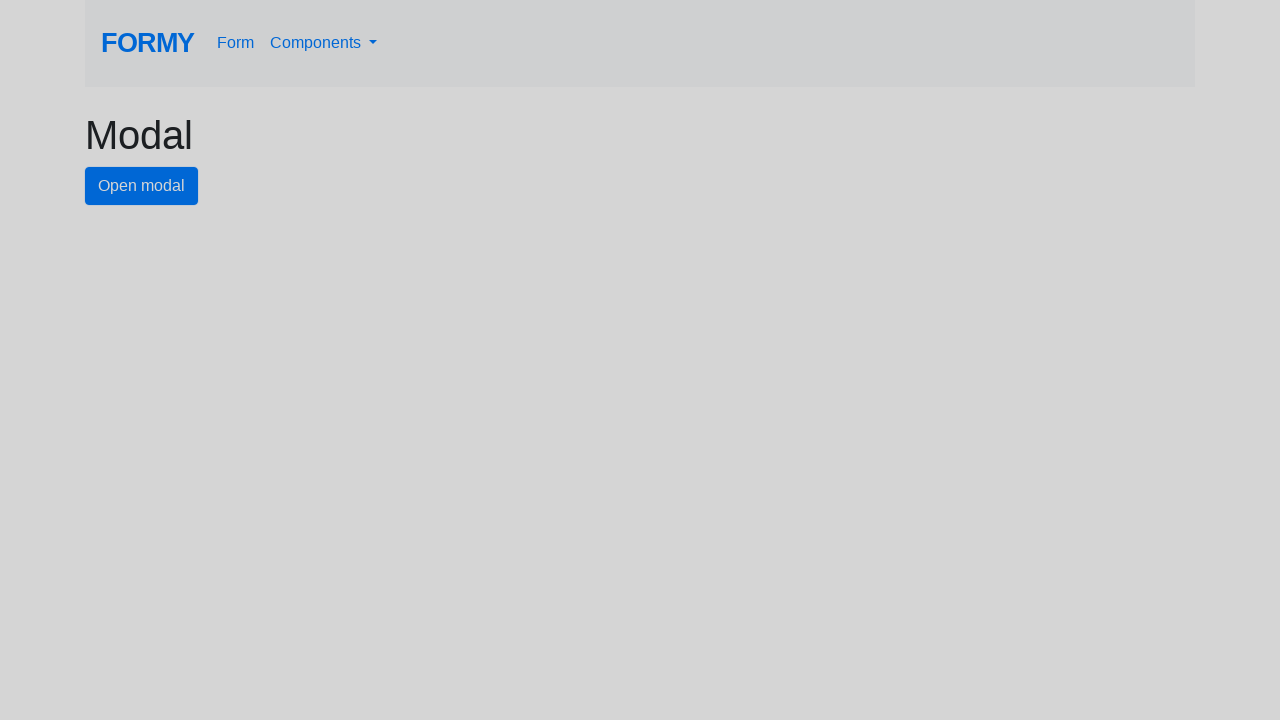

Clicked OK button in modal dialog at (848, 184) on button#ok-button
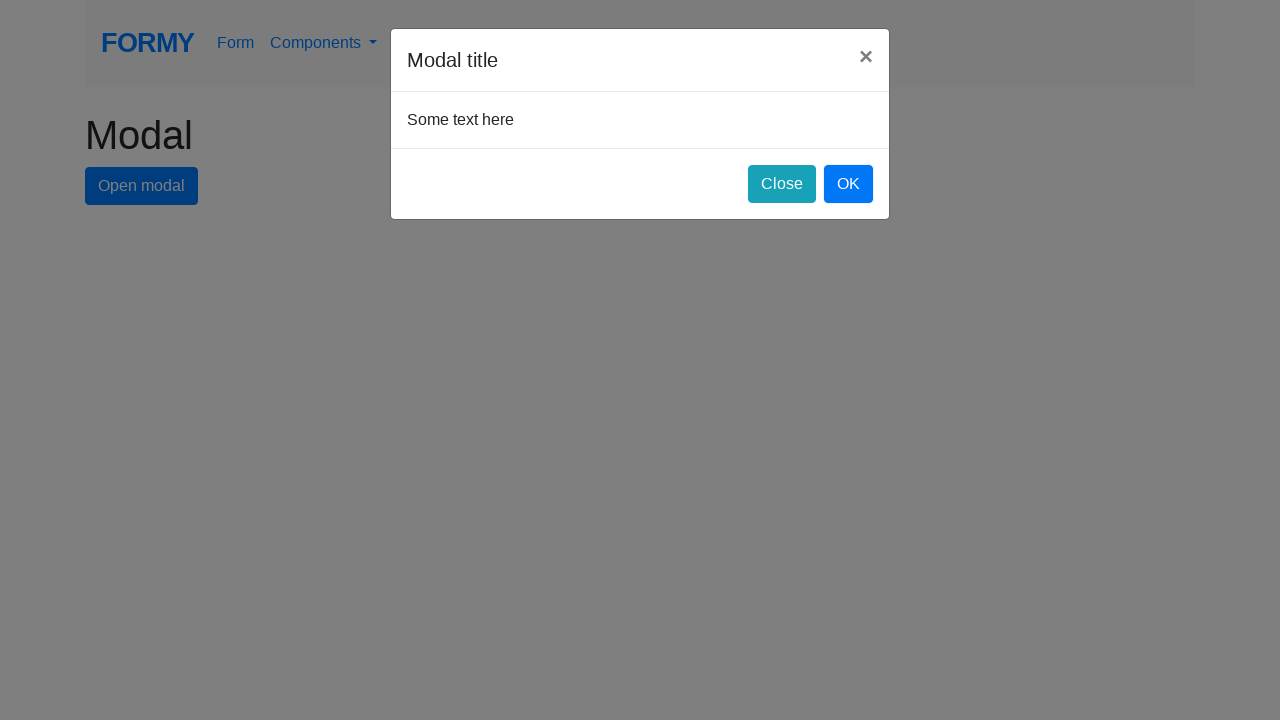

Clicked close button to close modal dialog at (782, 184) on button#close-button
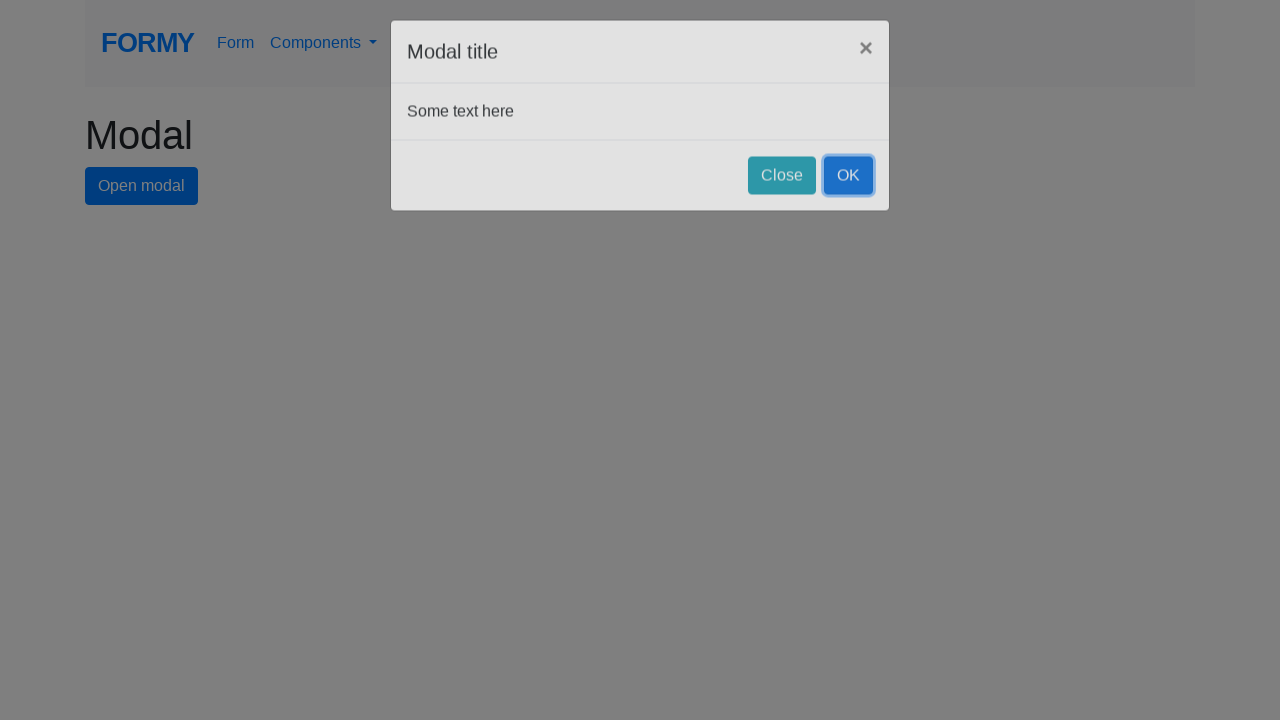

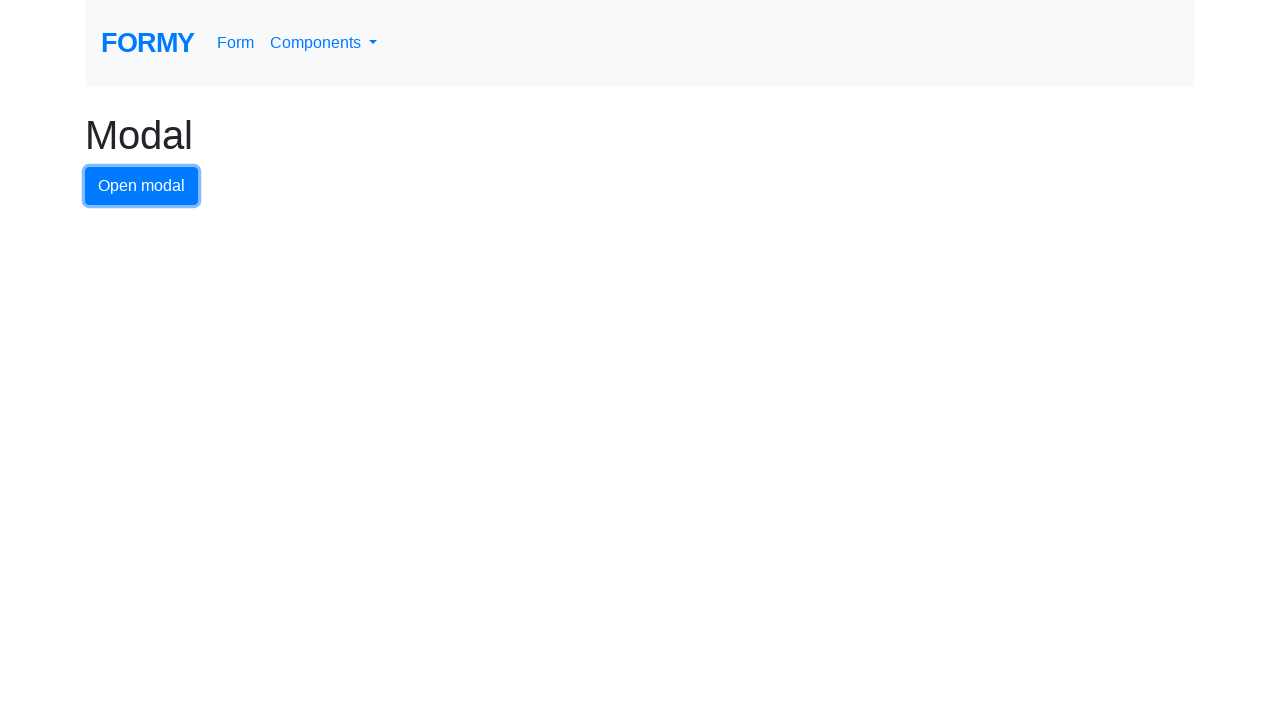